Tests login form validation by entering only email and clicking submit, verifying the password required error message

Starting URL: https://freelance-learn-automation.vercel.app/login

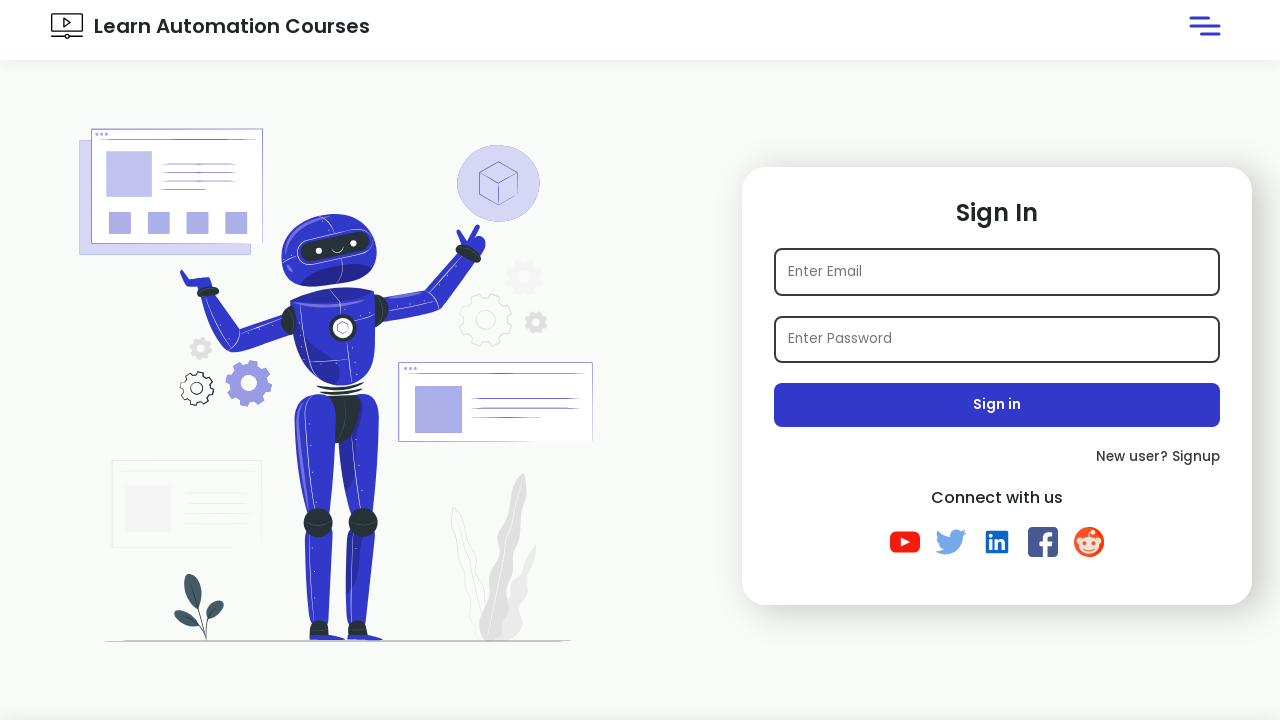

Filled email field with 'marksmith@example.com' on //input[@placeholder='Enter Email']
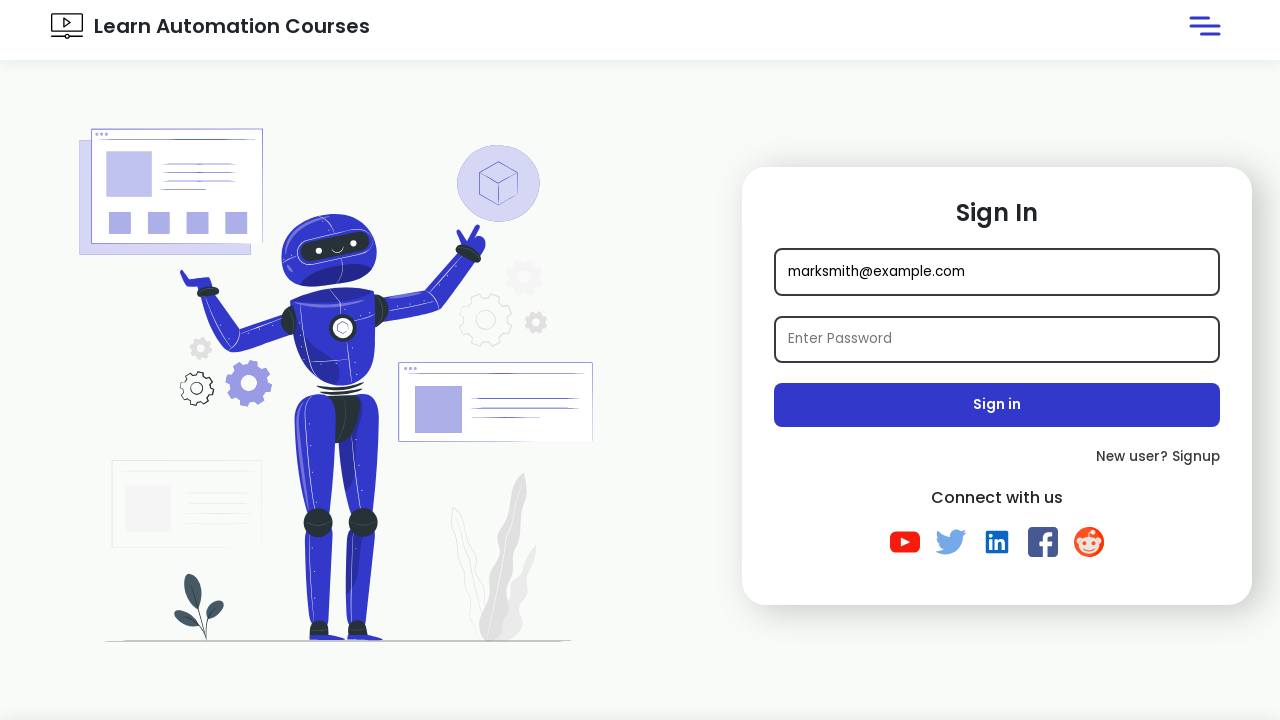

Clicked submit button without entering password at (997, 405) on .submit-btn
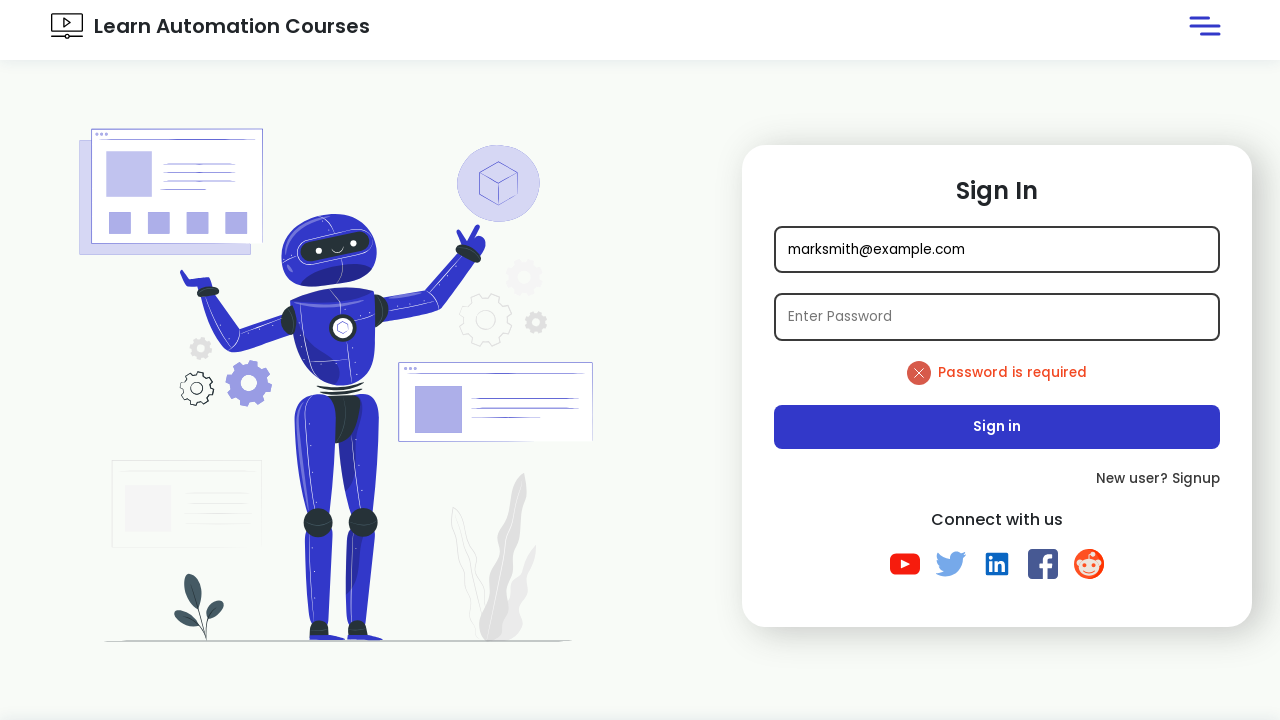

Password required error message appeared
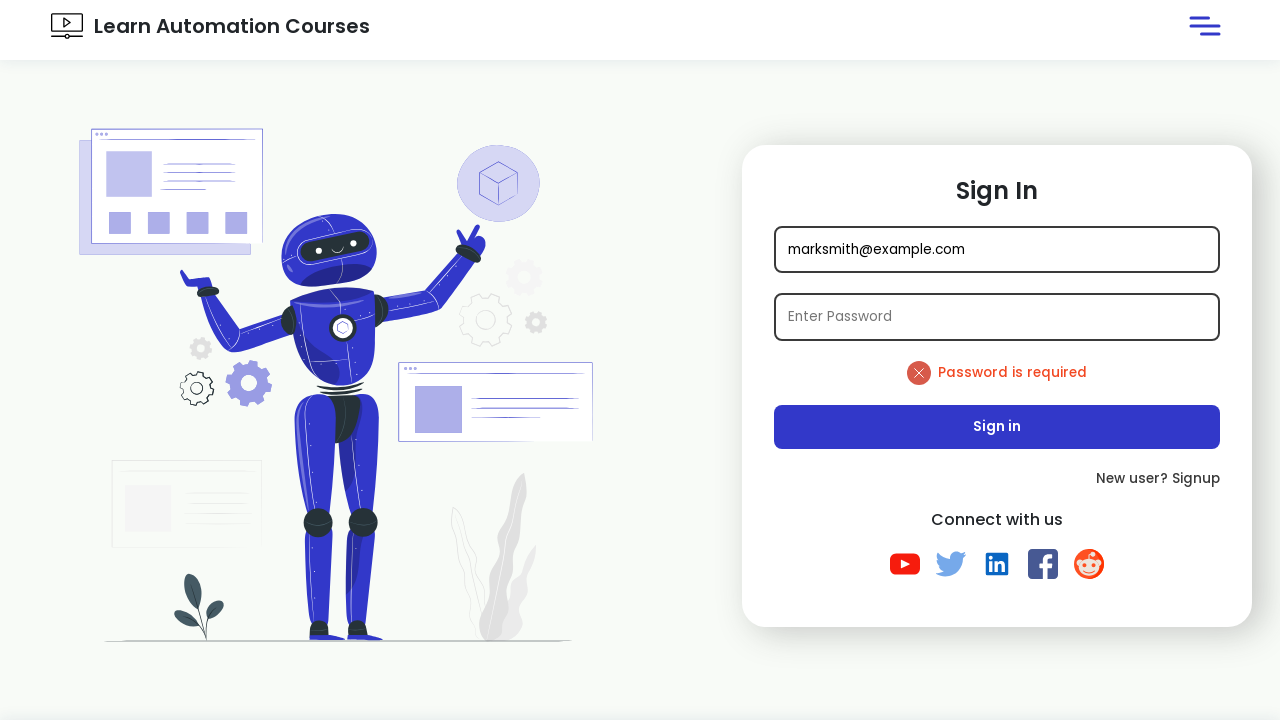

Verified error message text is 'Password is required'
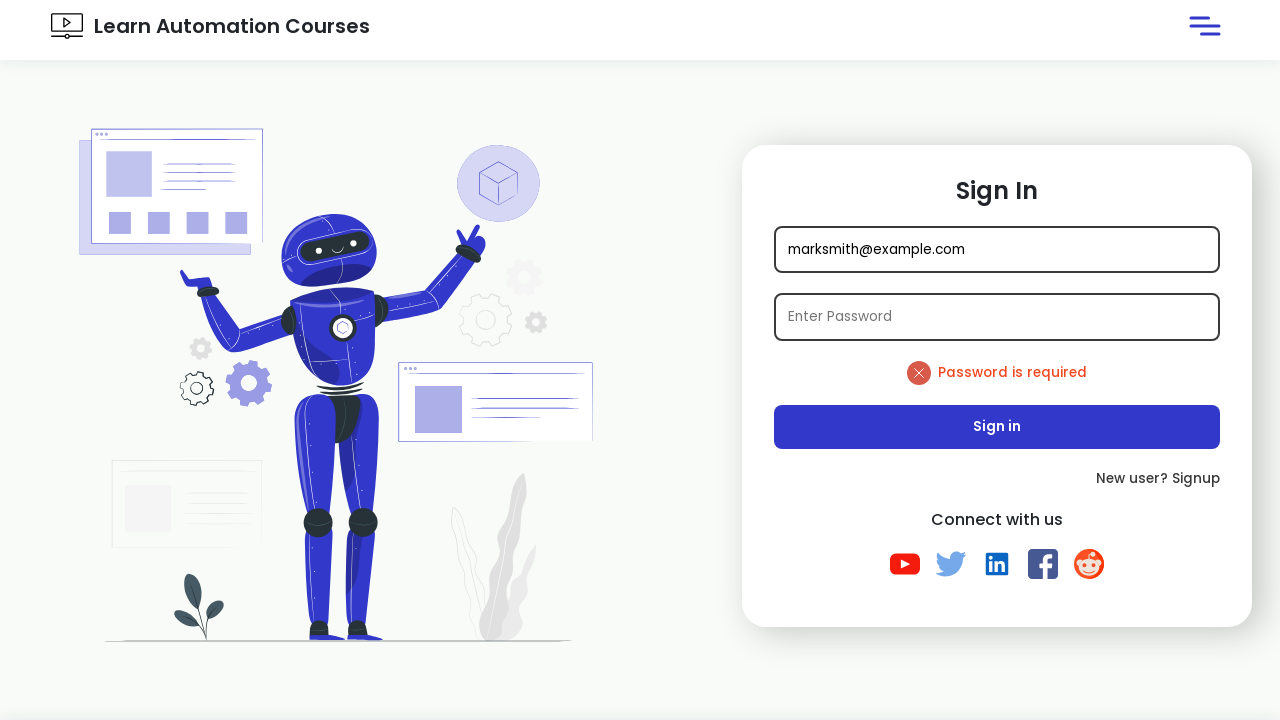

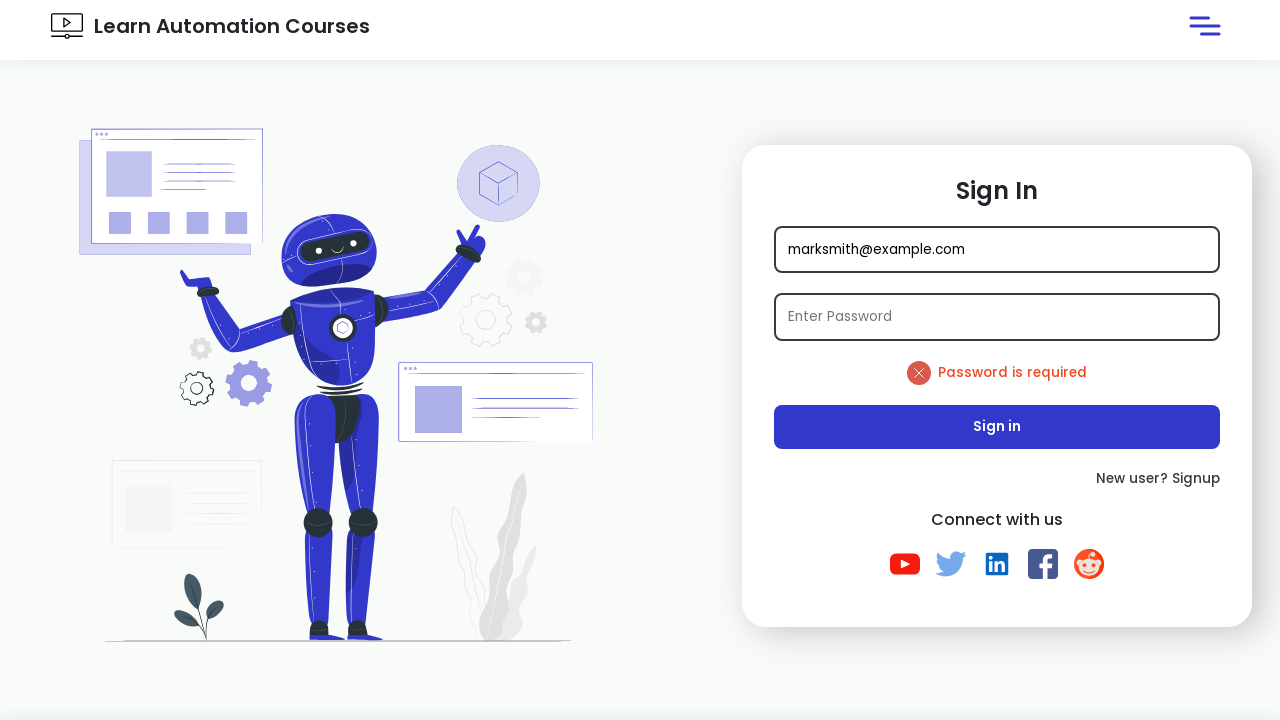